Navigates to the PJWSTK (Polish-Japanese Academy of Information Technology) website and verifies the page loads successfully

Starting URL: http://pjwstk.edu.pl/

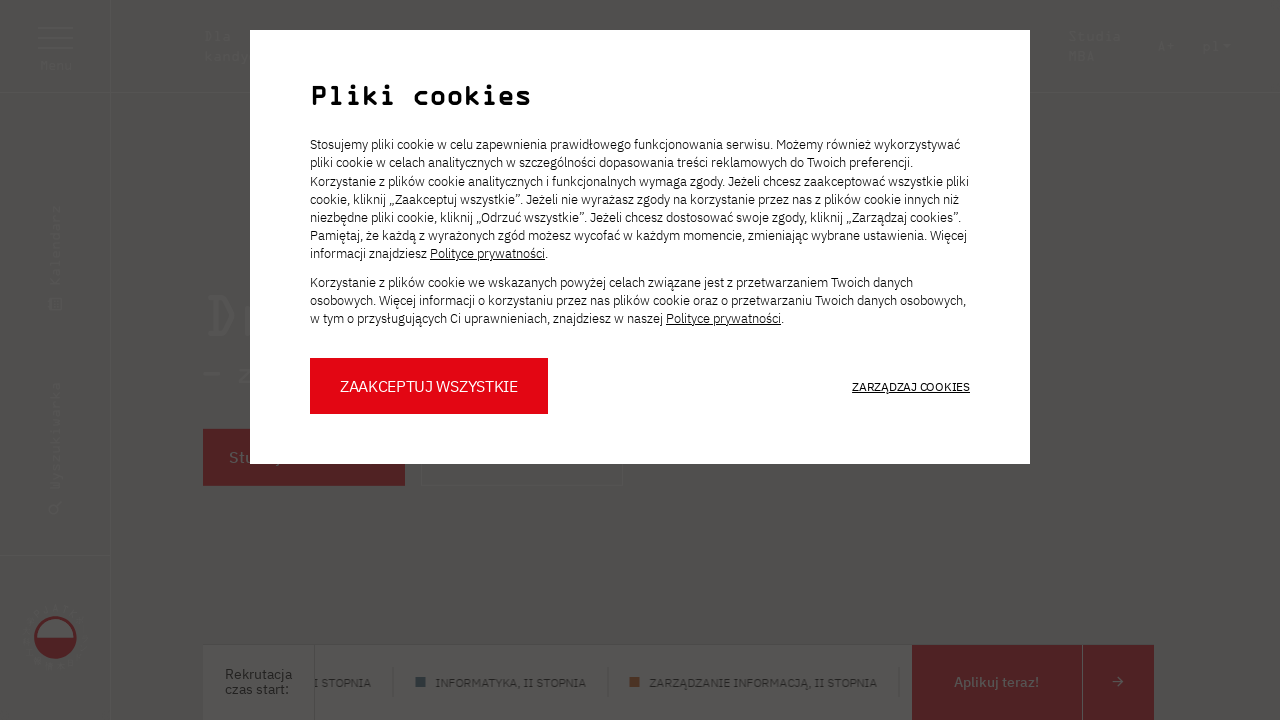

Body element loaded on PJWSTK website
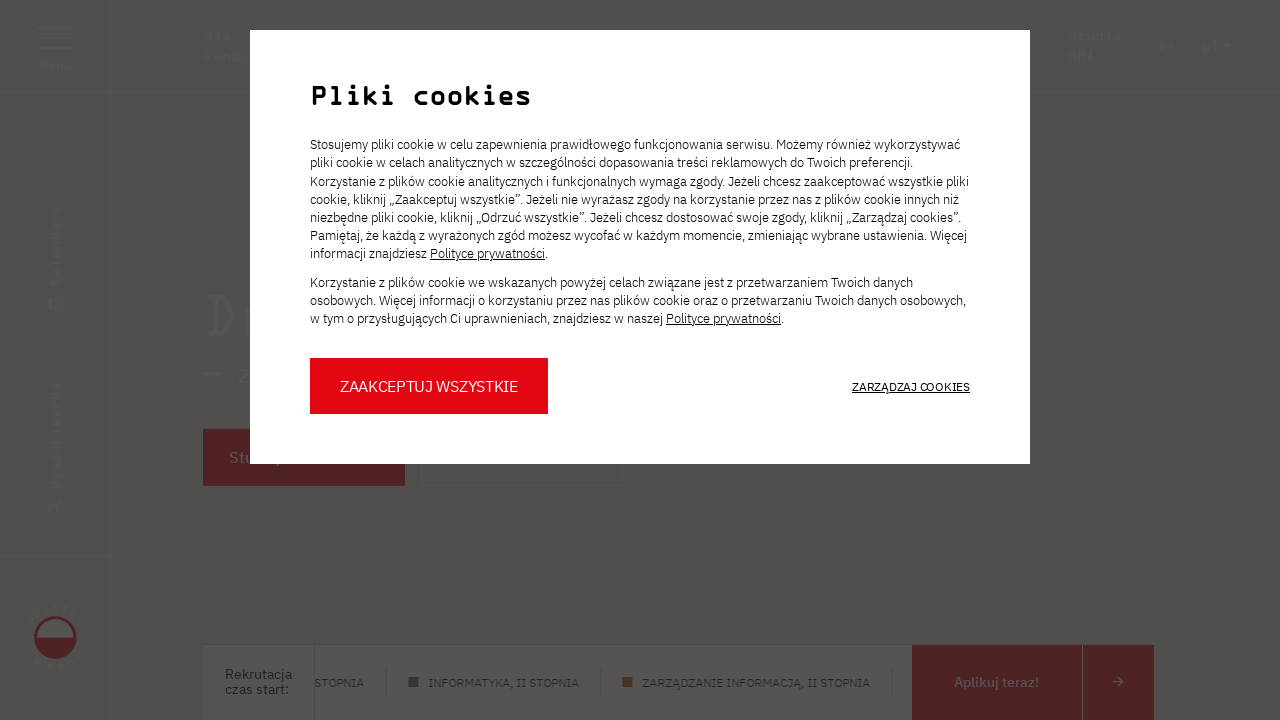

Page DOM content fully loaded
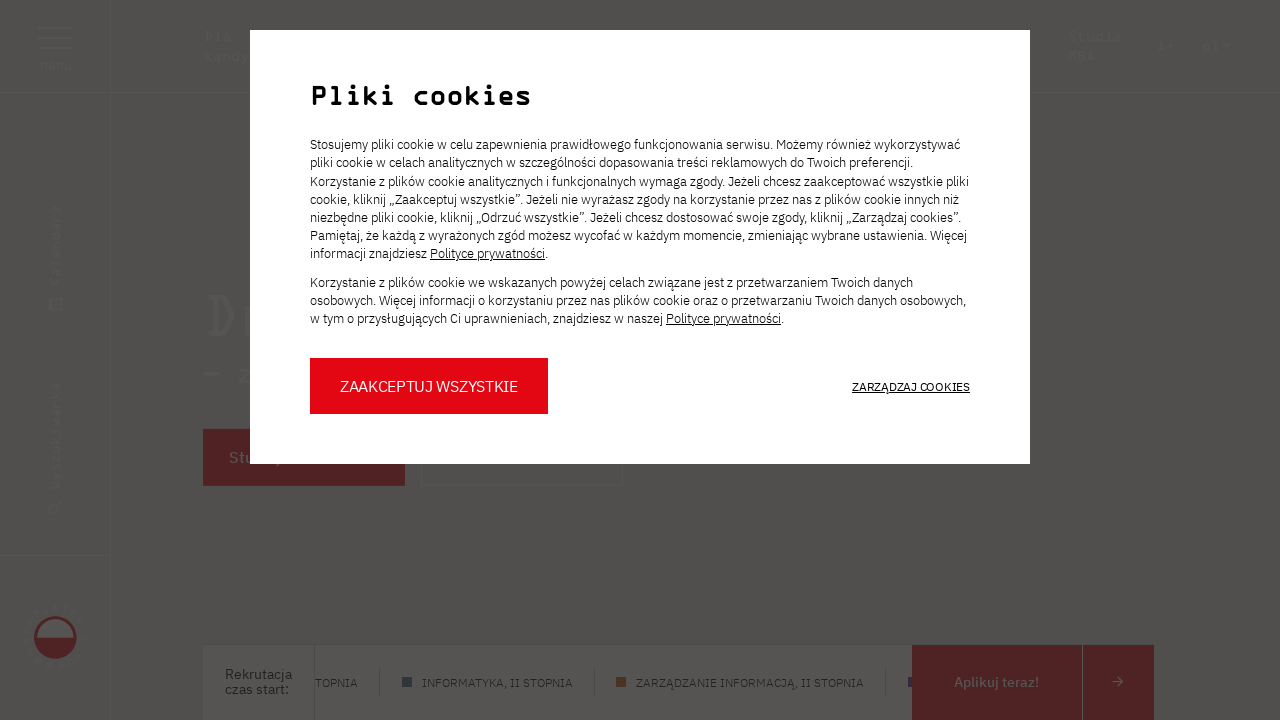

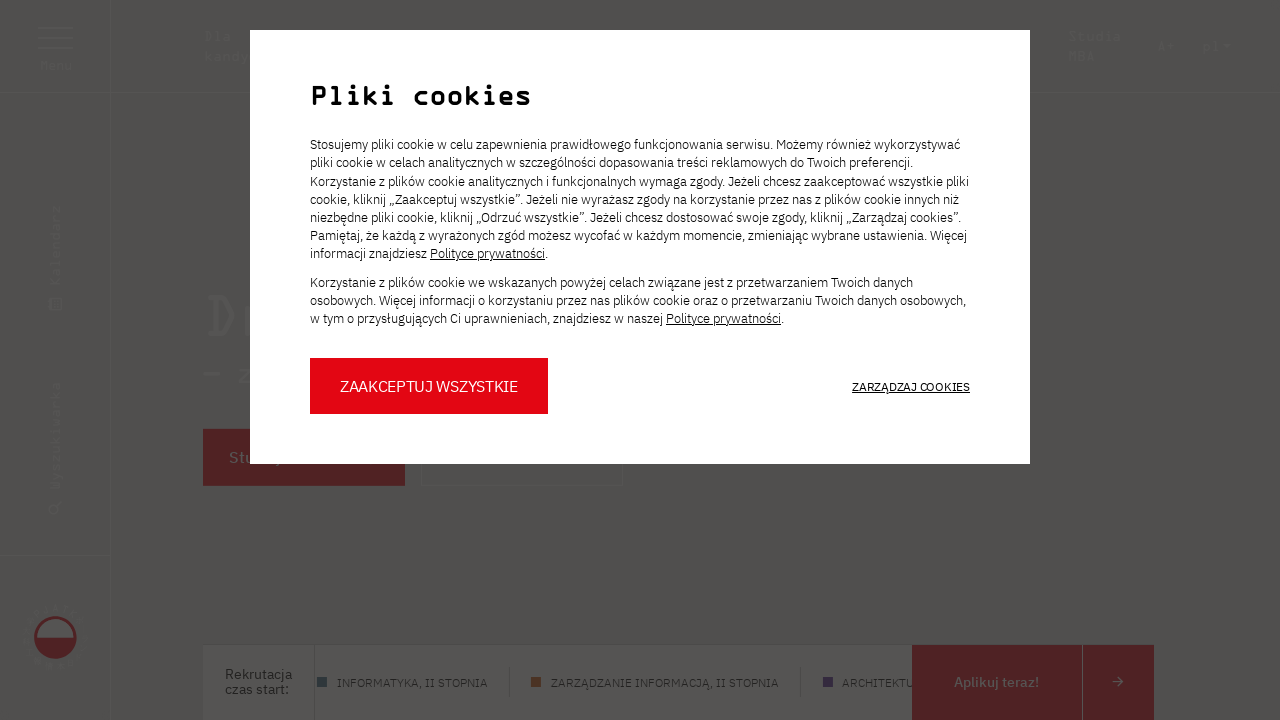